Tests browser navigation functionality on Selenium website by clicking Download link, navigating back and forward, and refreshing the page

Starting URL: http://seleniumhq.org/

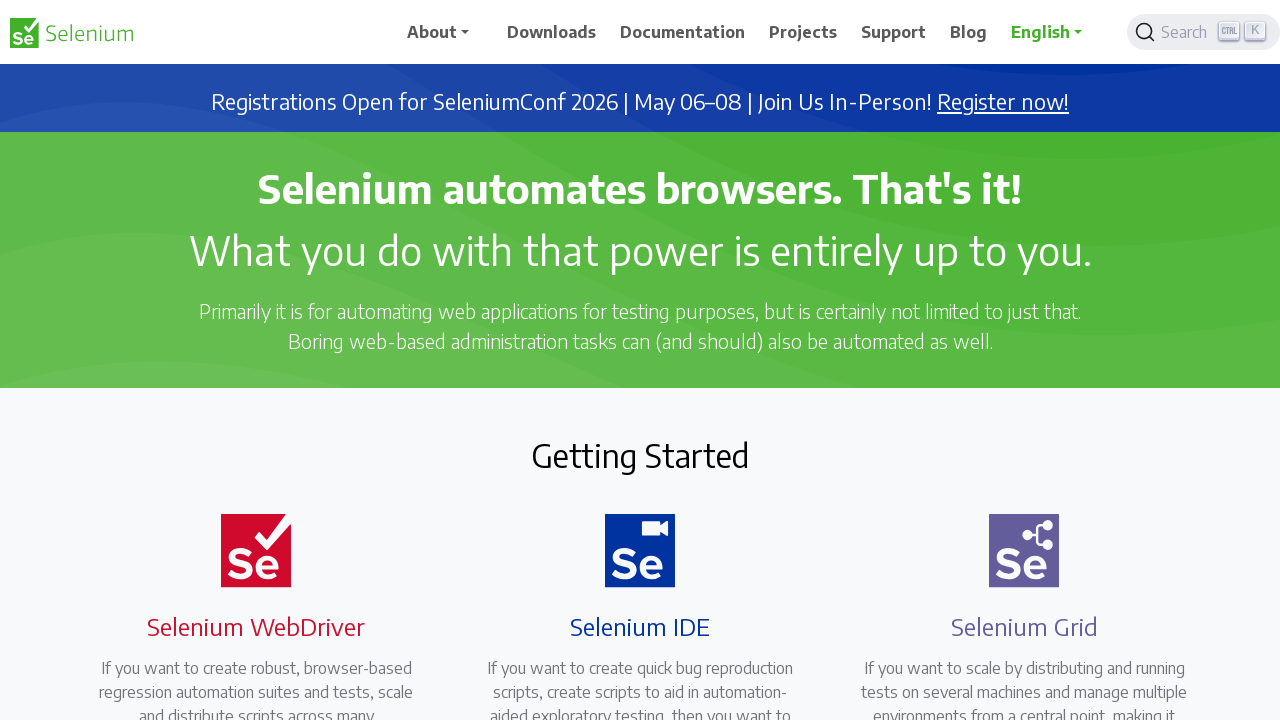

Clicked Download link at (552, 32) on text=Download
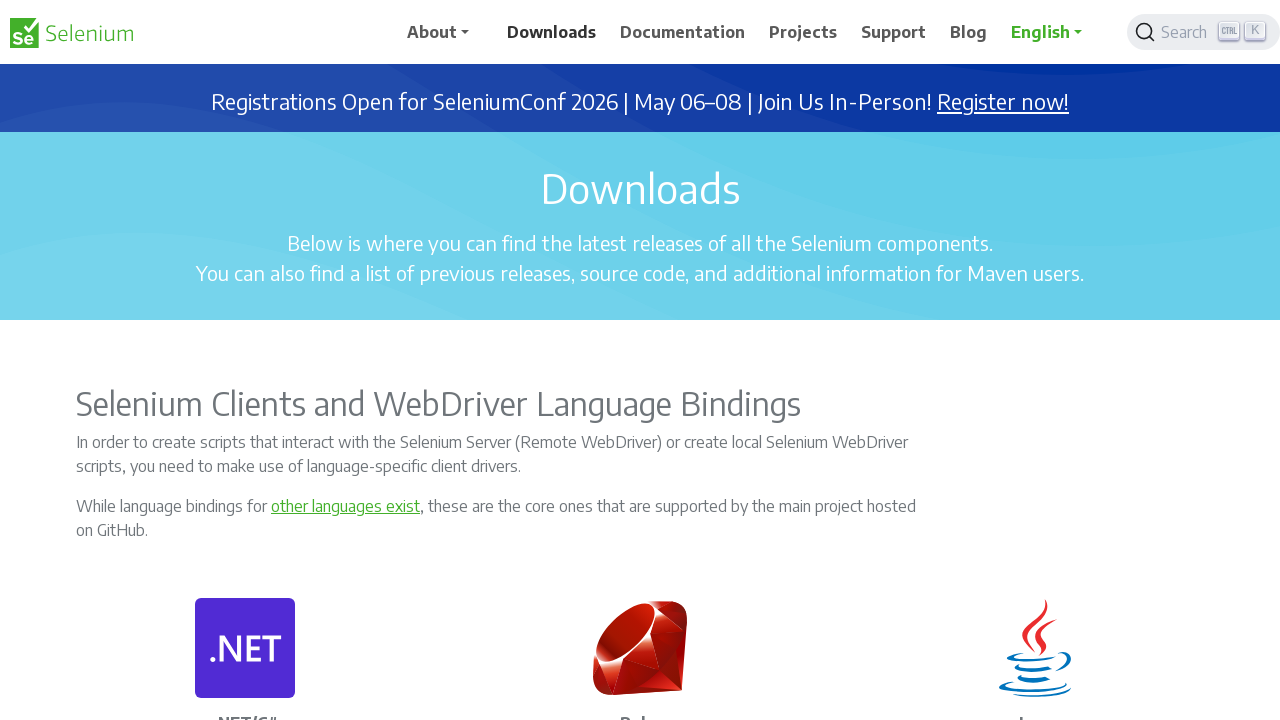

Navigated back to previous page
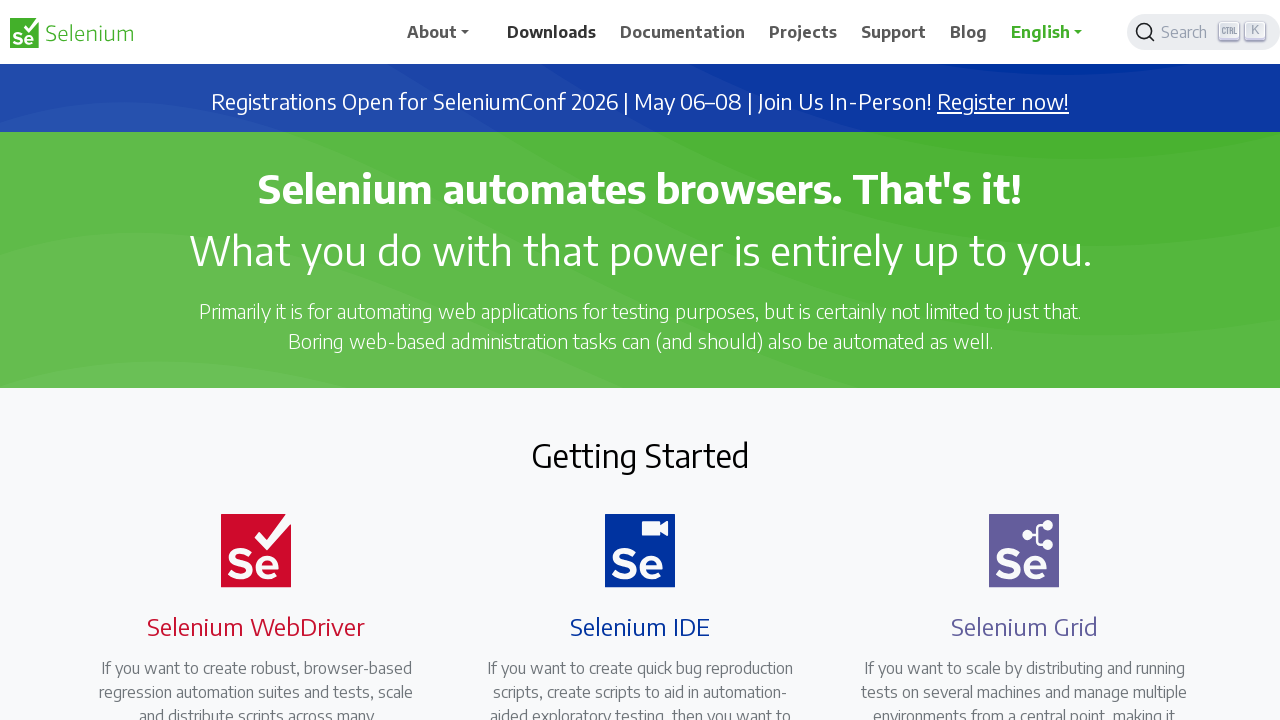

Navigated forward to Download page
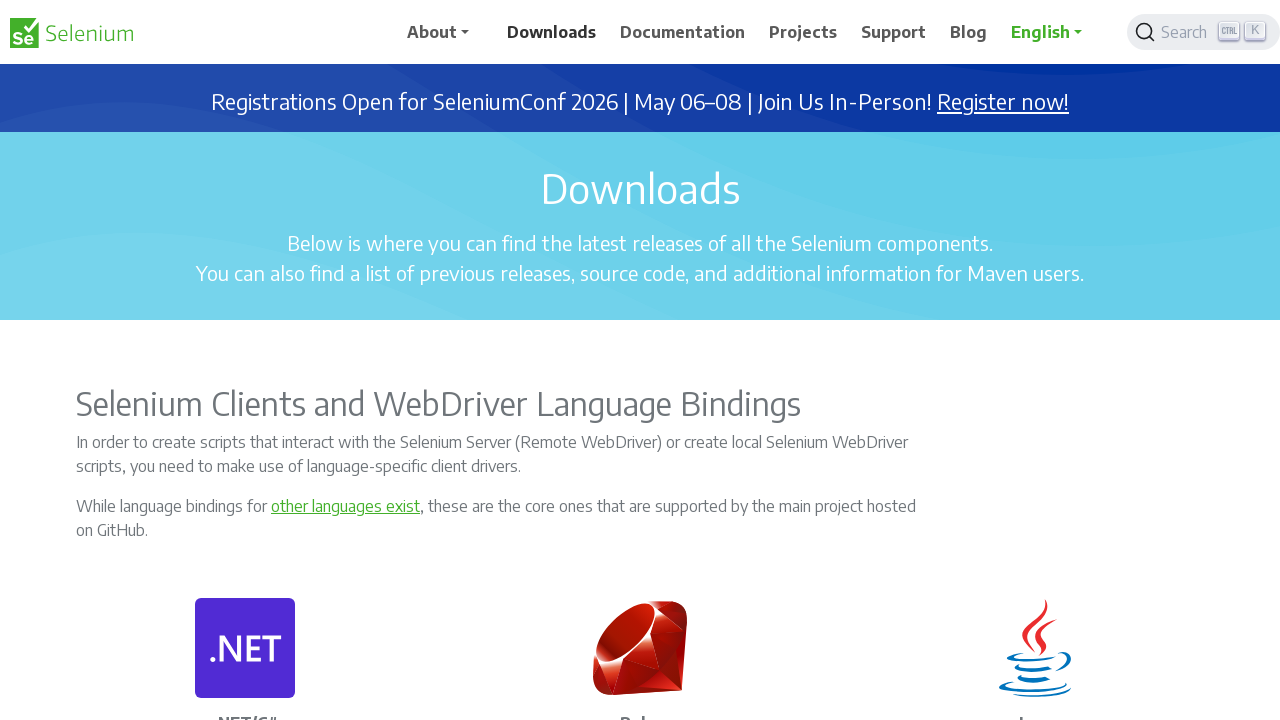

Refreshed current page
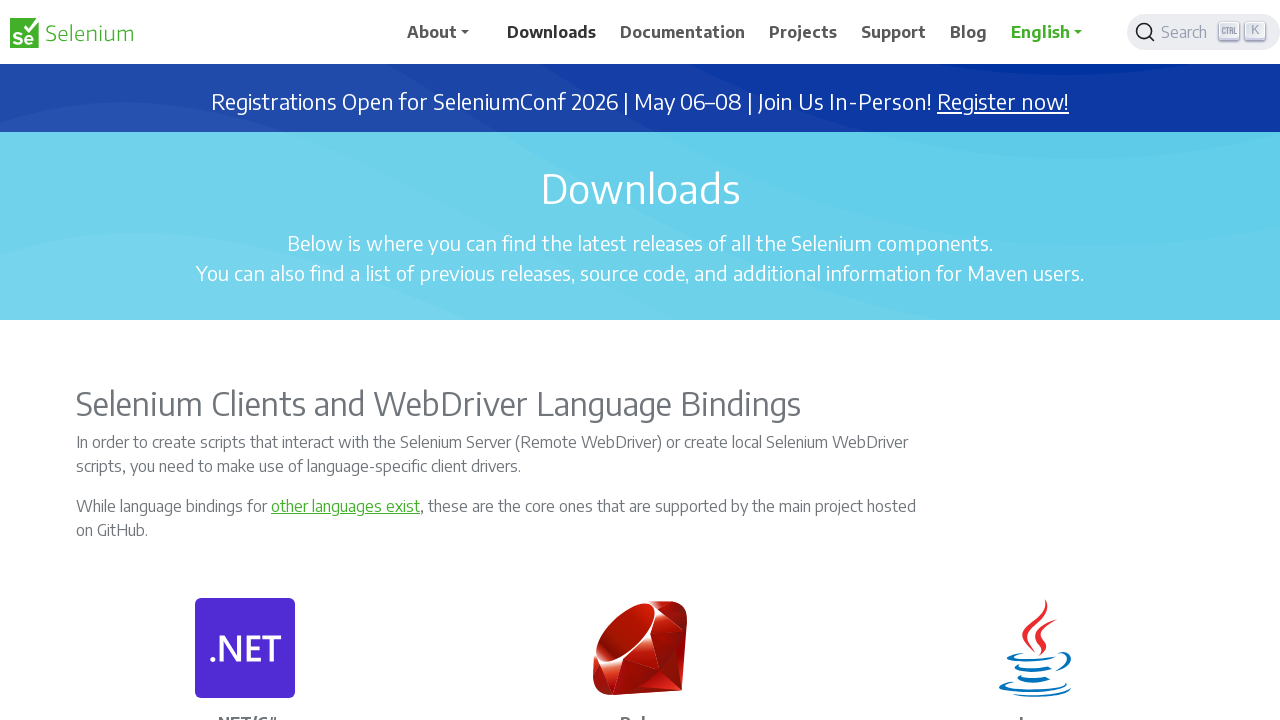

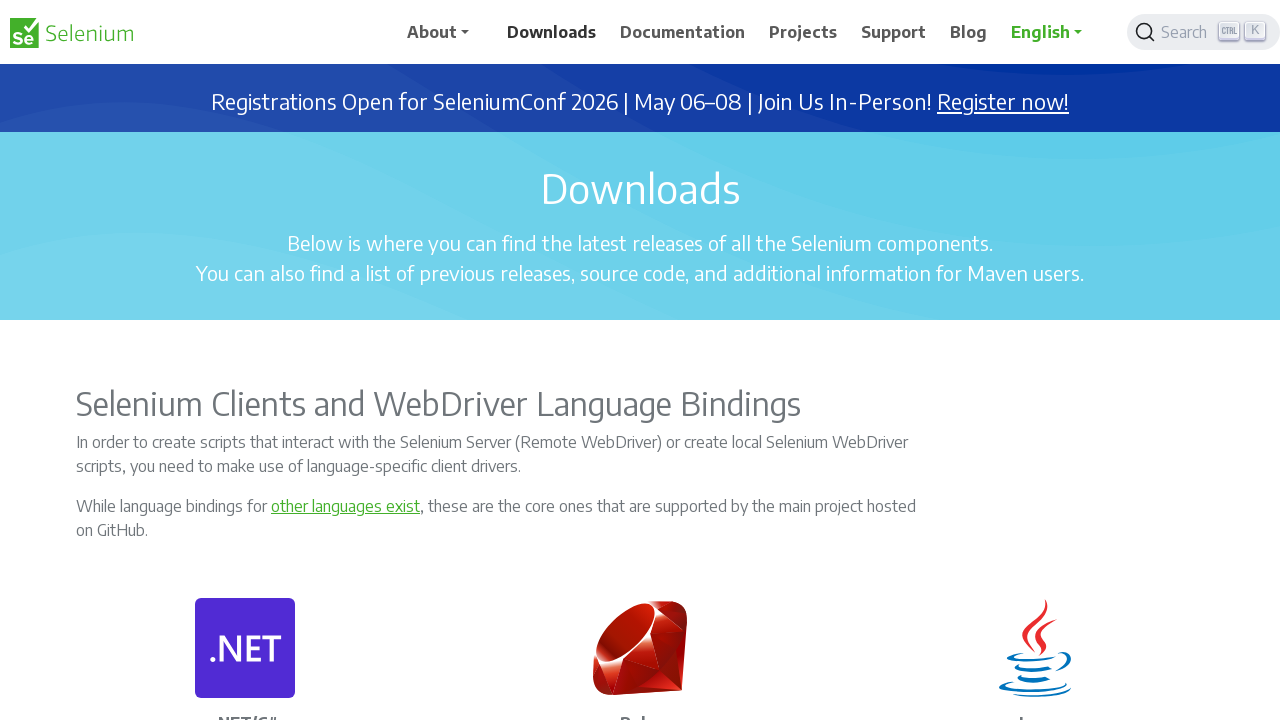